Tests dismissing a modal entry advertisement popup by clicking on the modal footer

Starting URL: http://the-internet.herokuapp.com/entry_ad

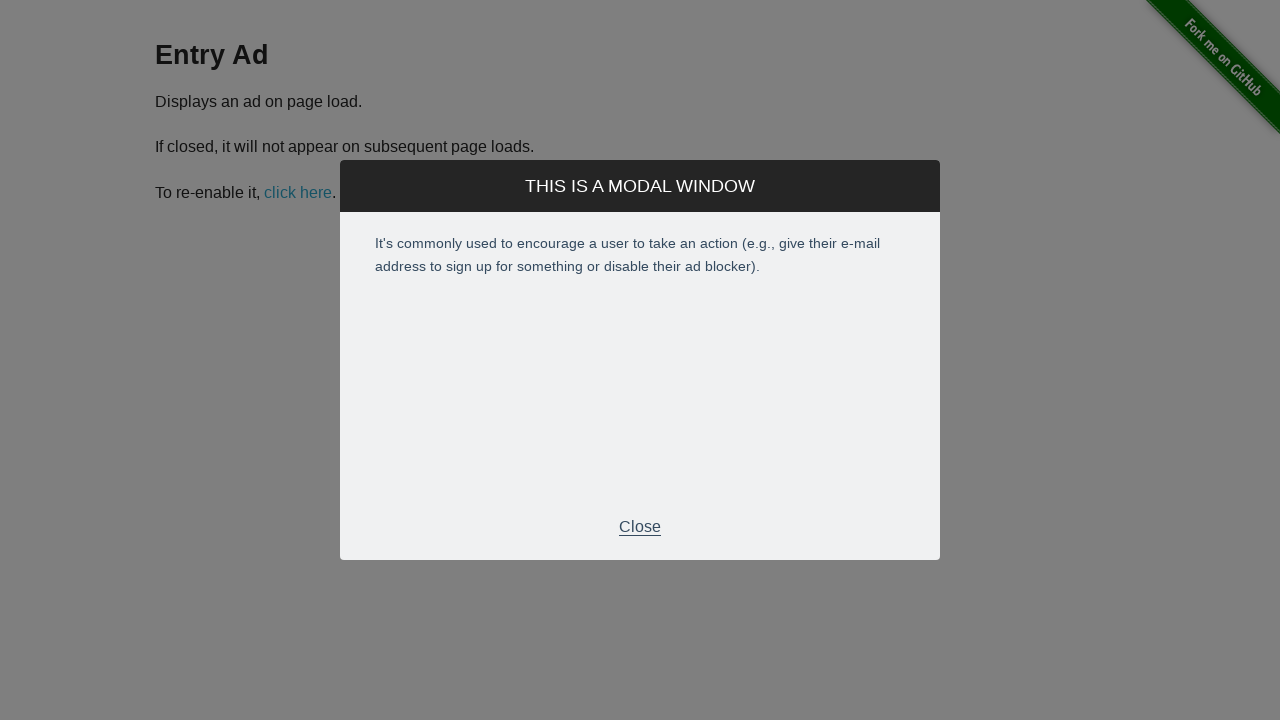

Entry advertisement modal appeared with footer visible
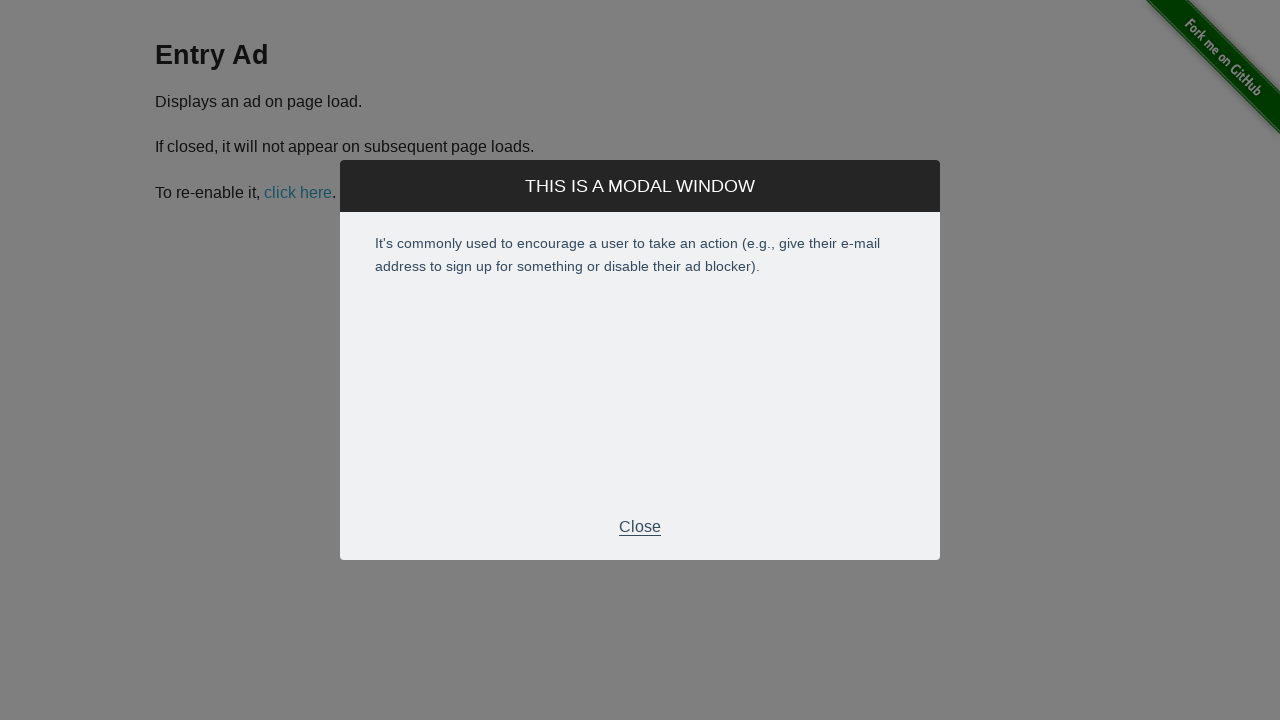

Clicked modal footer to dismiss entry advertisement popup at (640, 527) on .modal-footer
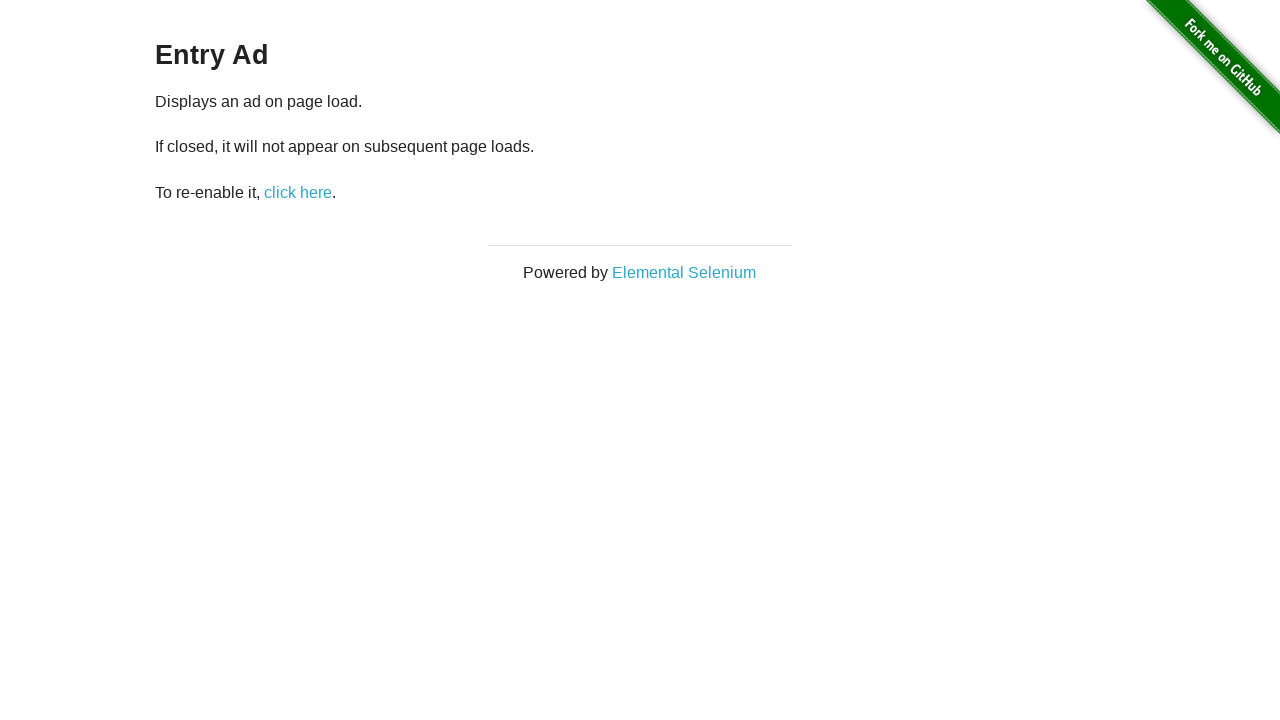

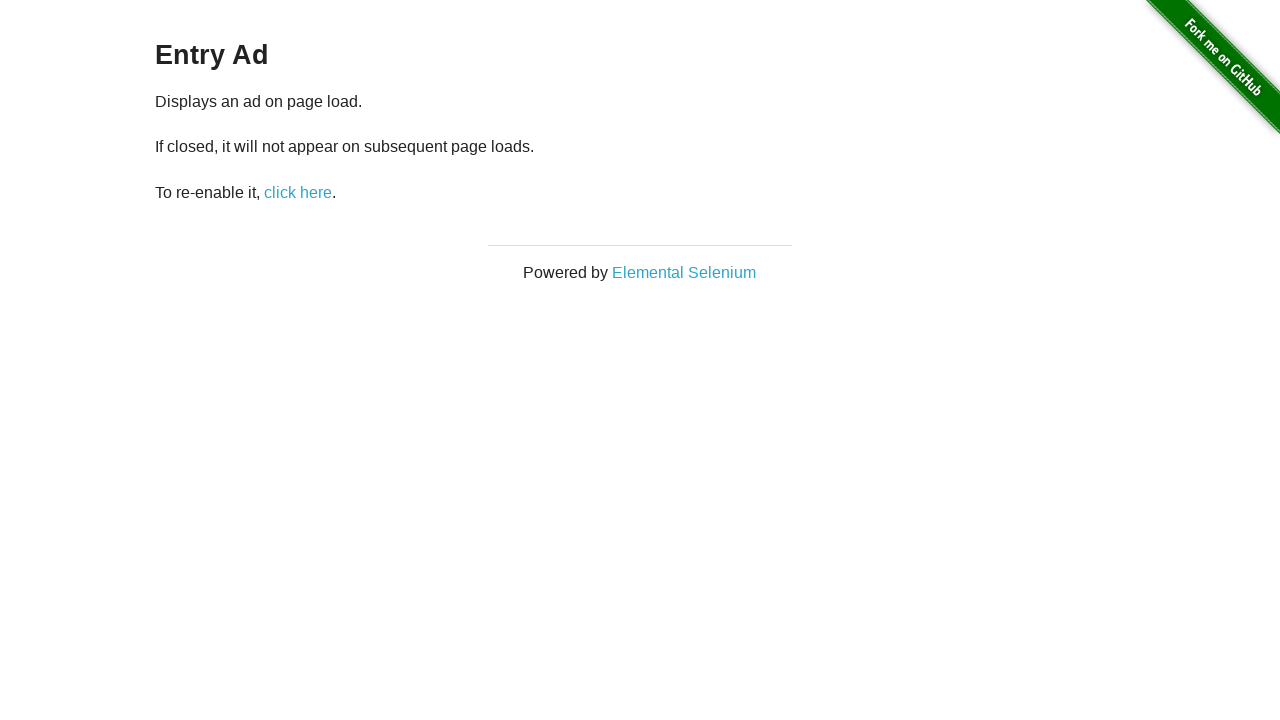